Tests a jQuery UI price range slider by dragging the maximum value slider handle to adjust the price range

Starting URL: https://www.jqueryscript.net/demo/Price-Range-Slider-jQuery-UI/

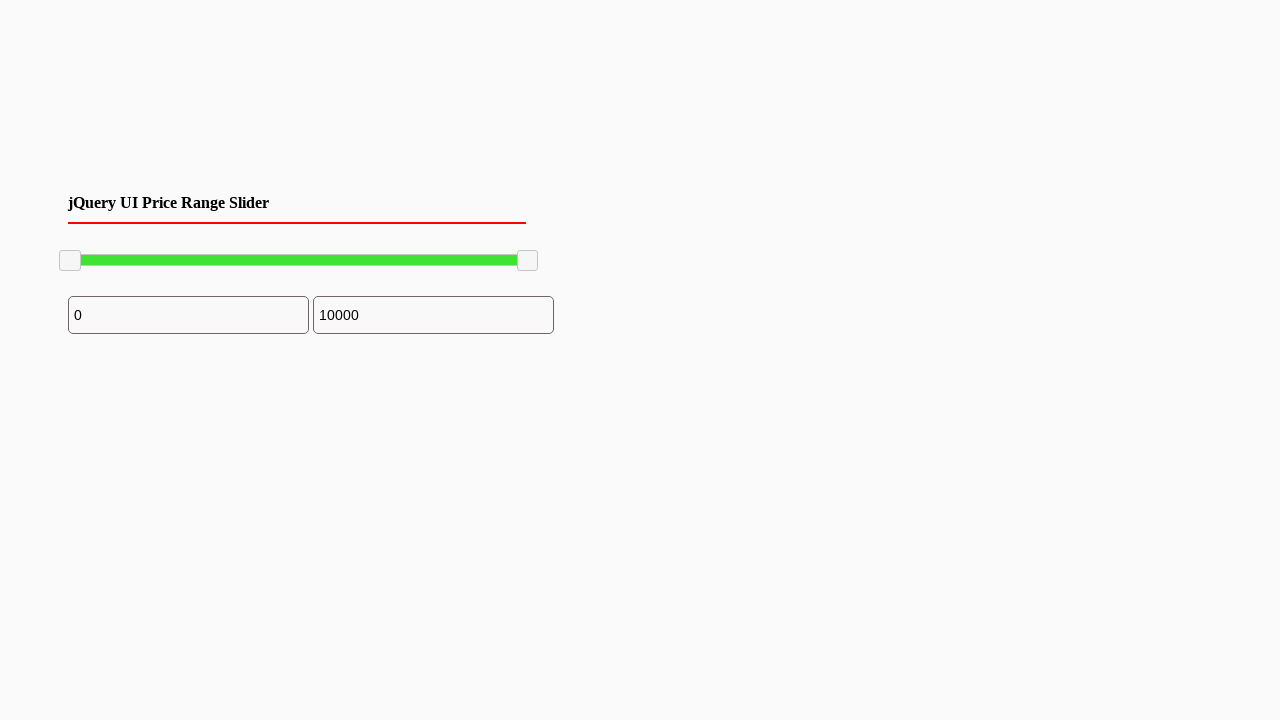

Waited for jQuery UI slider to be visible
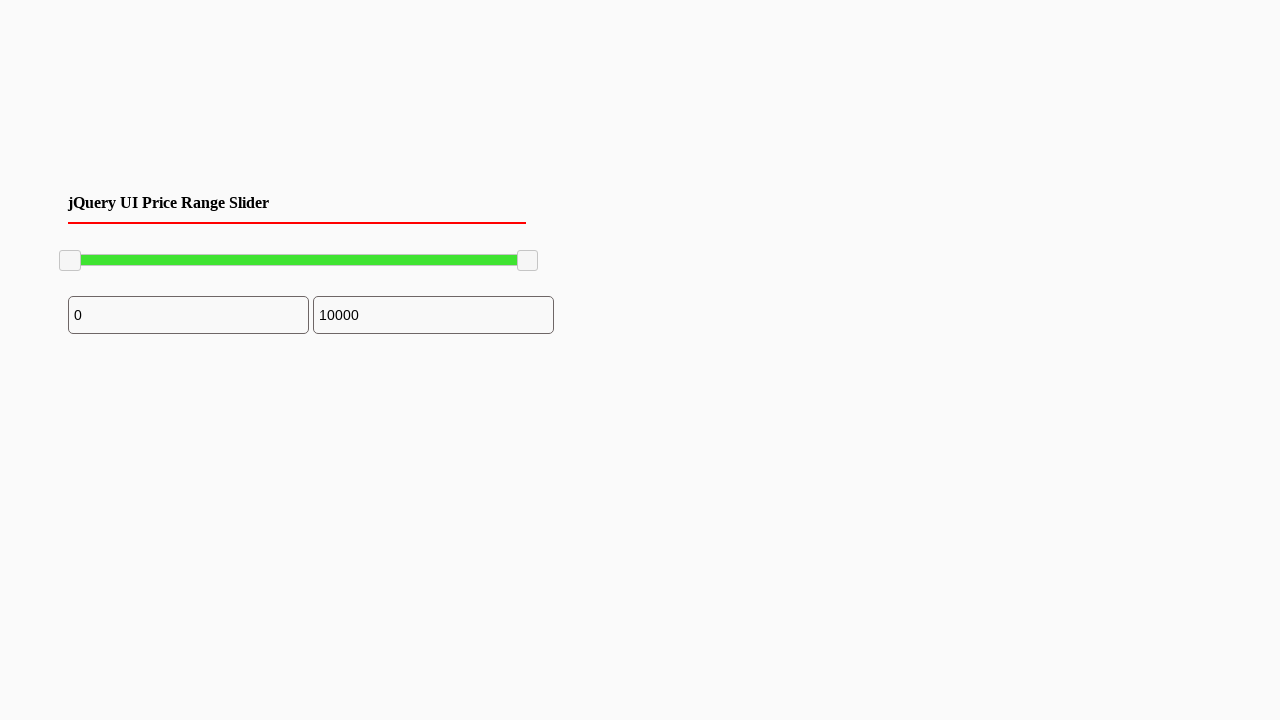

Located the maximum value slider handle
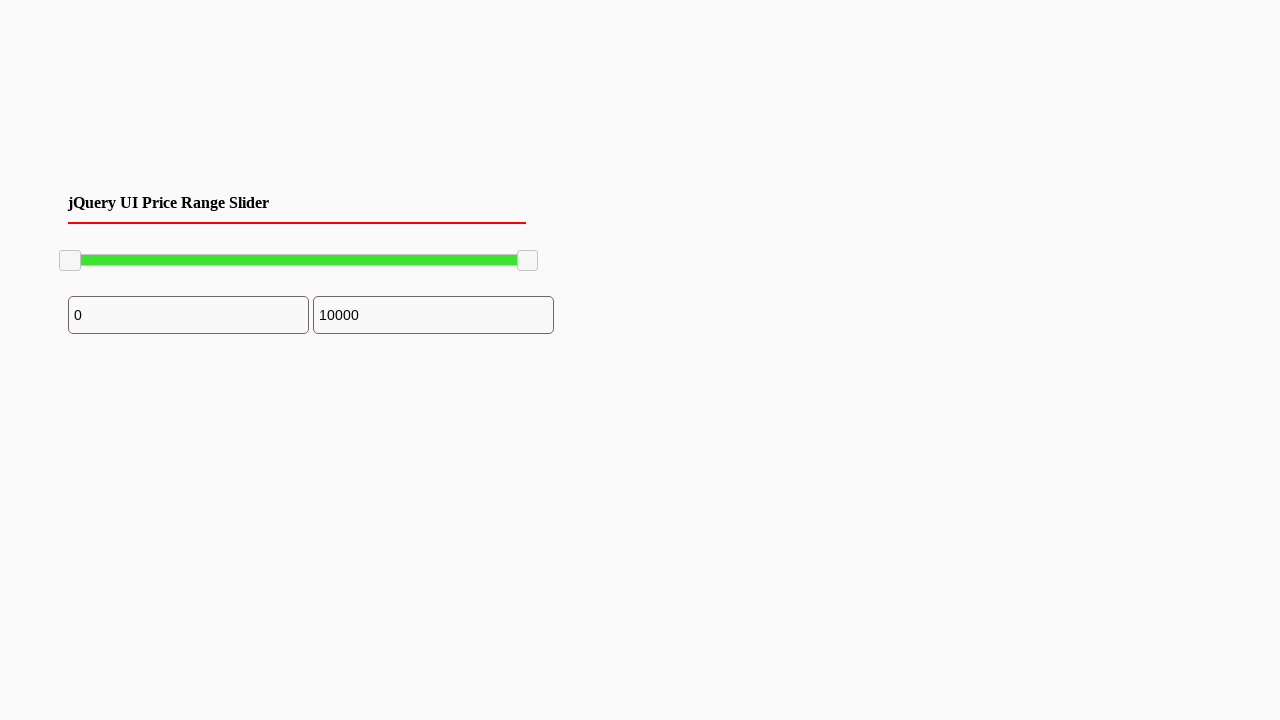

Retrieved bounding box coordinates of the slider handle
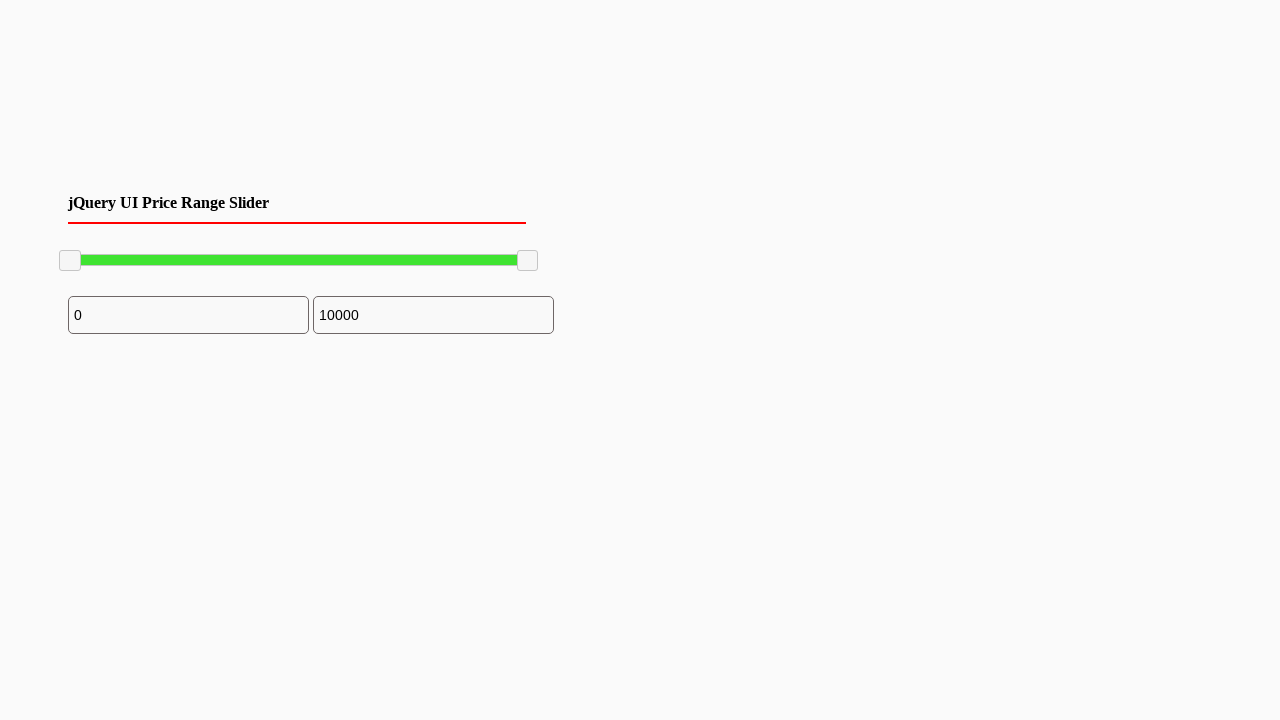

Moved mouse to the center of the maximum slider handle at (528, 261)
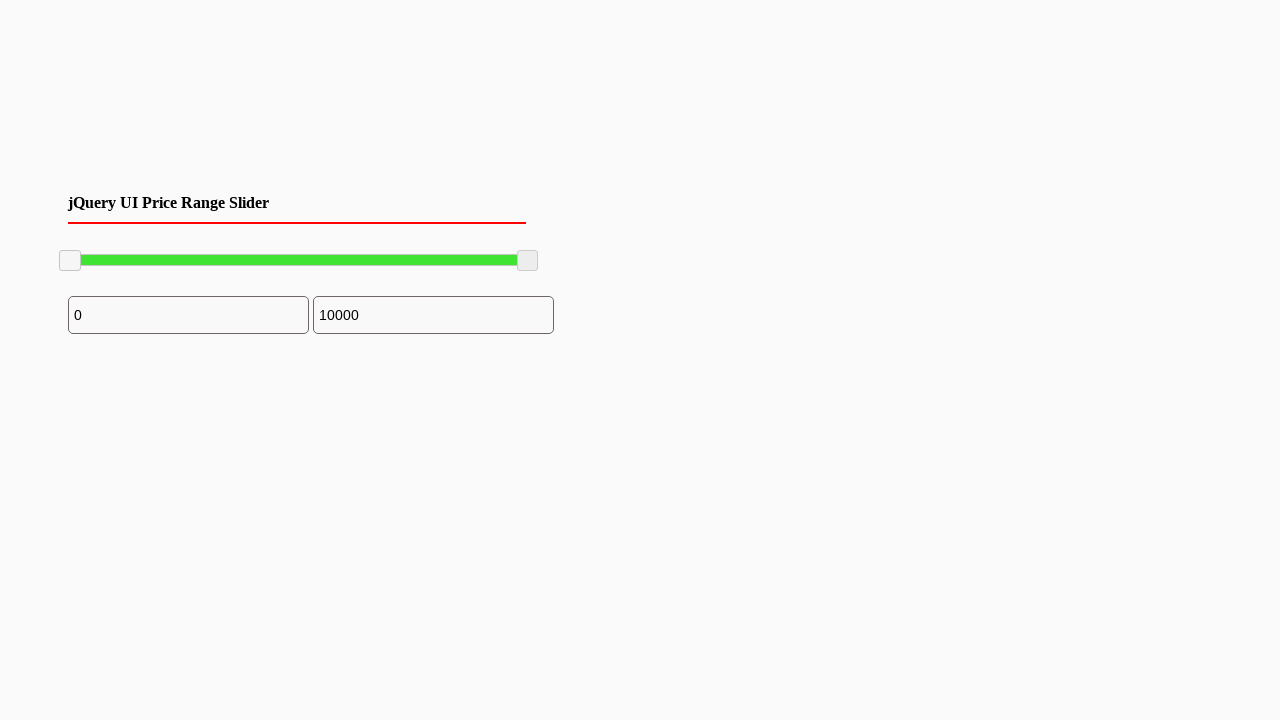

Pressed mouse button down on the slider handle at (528, 261)
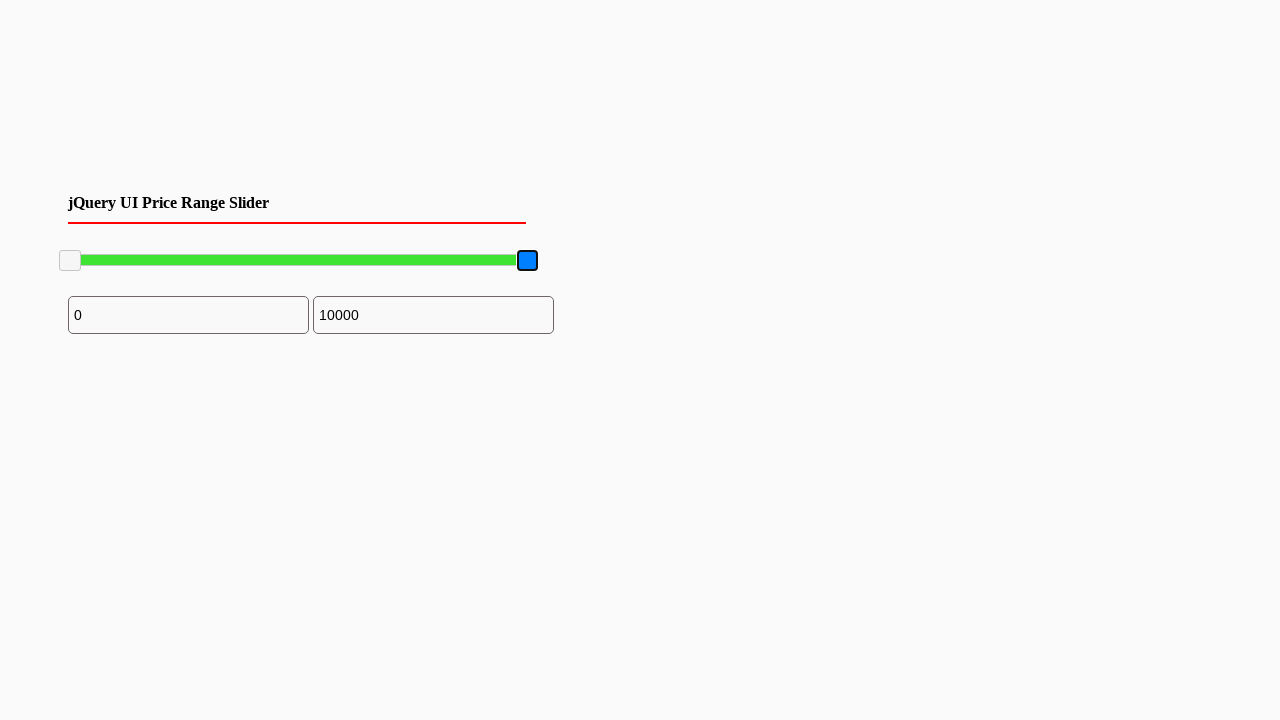

Dragged the slider handle 100 pixels to the left at (428, 261)
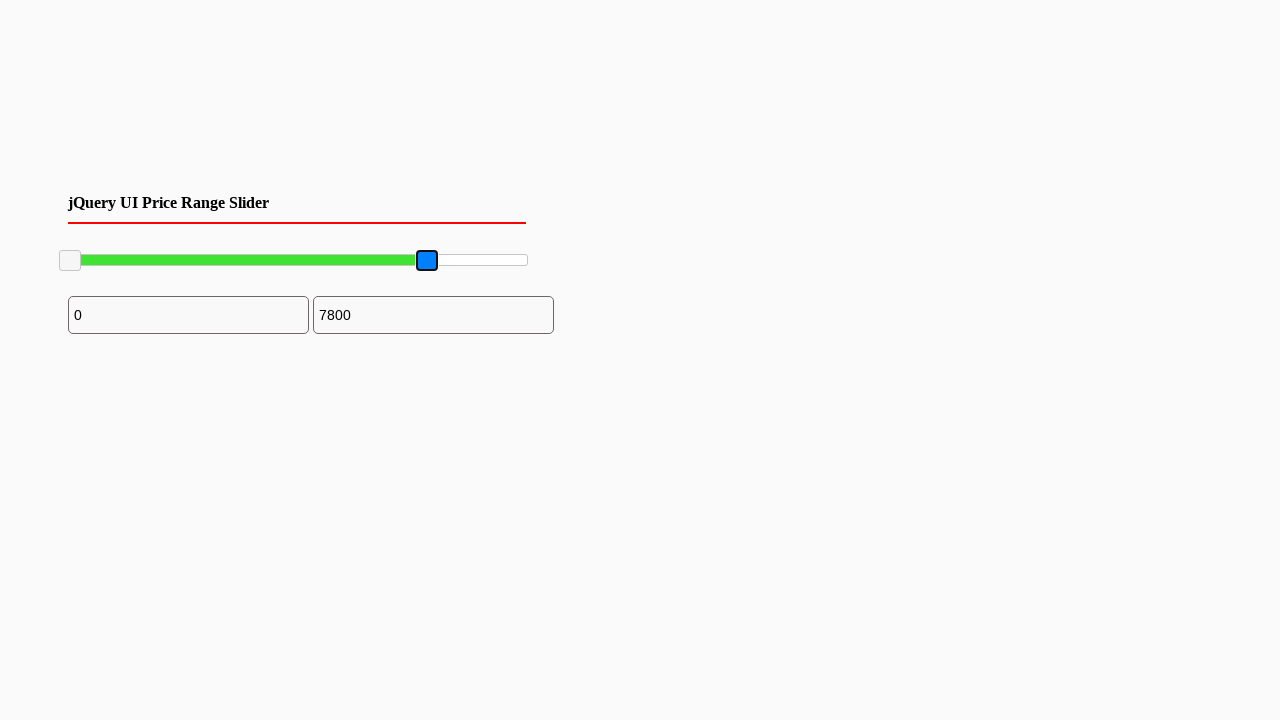

Released mouse button to complete the slider drag at (428, 261)
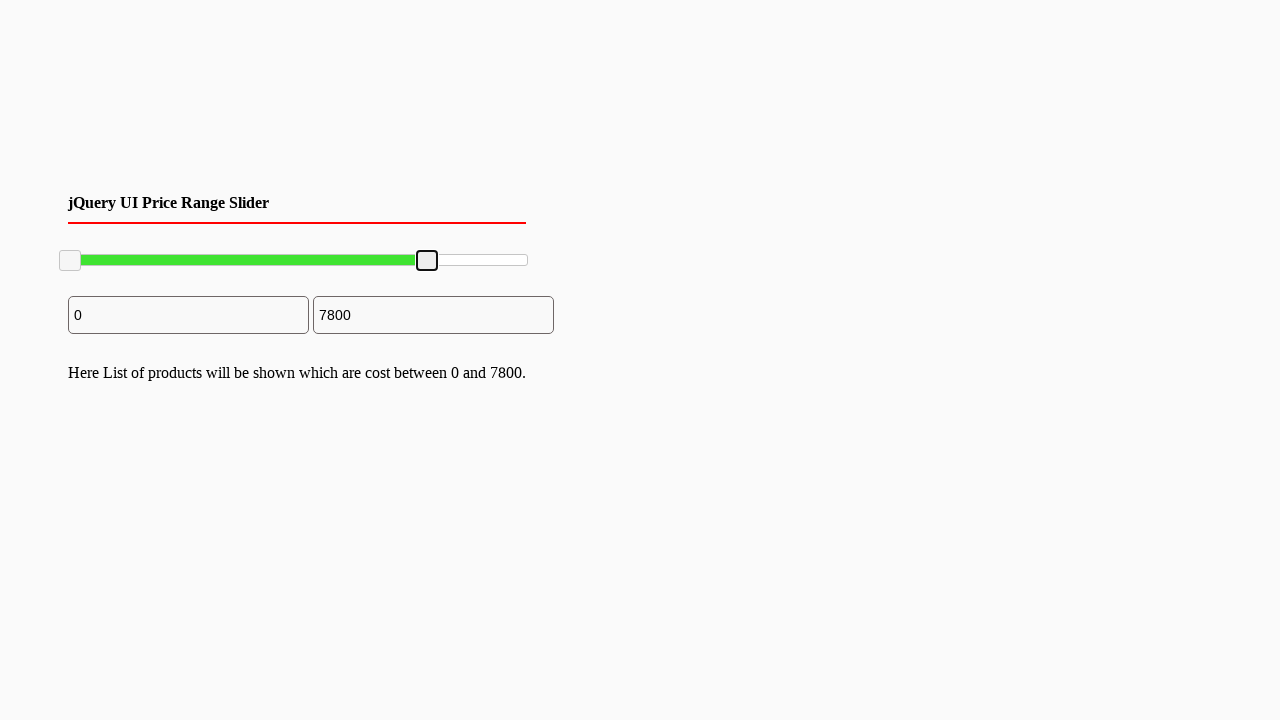

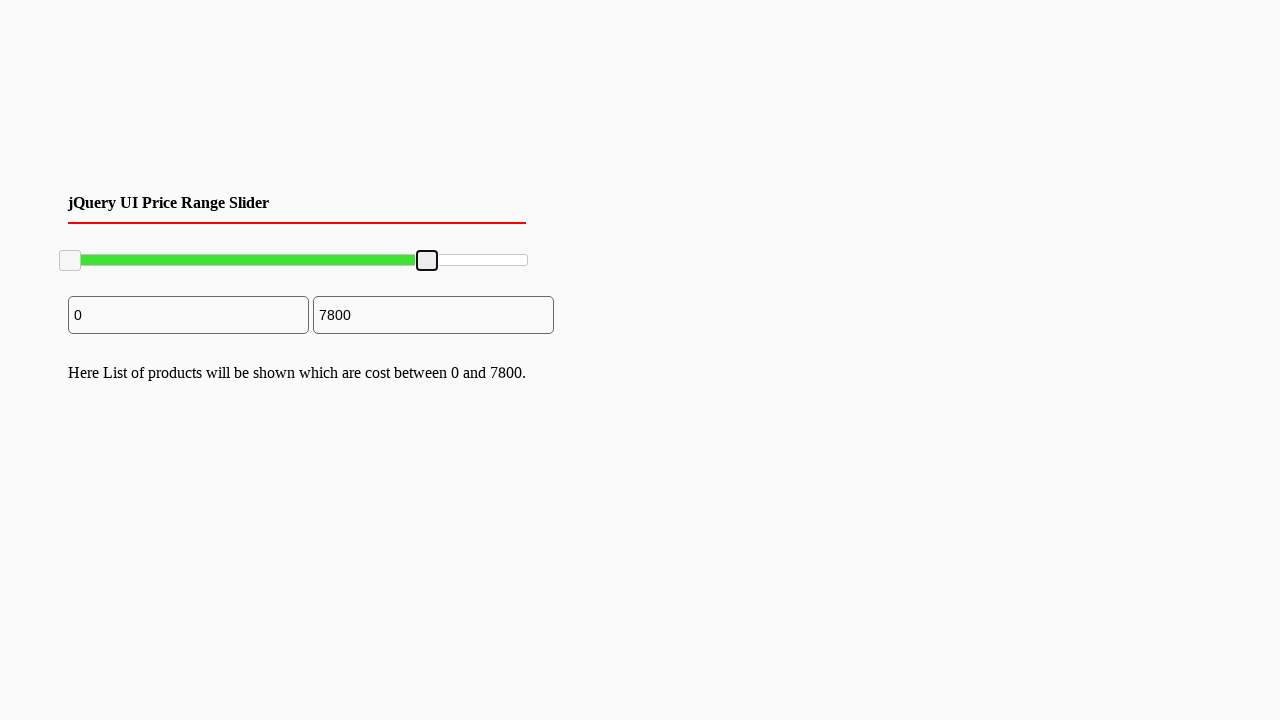